Tests that a todo item is removed if edited to an empty string

Starting URL: https://demo.playwright.dev/todomvc

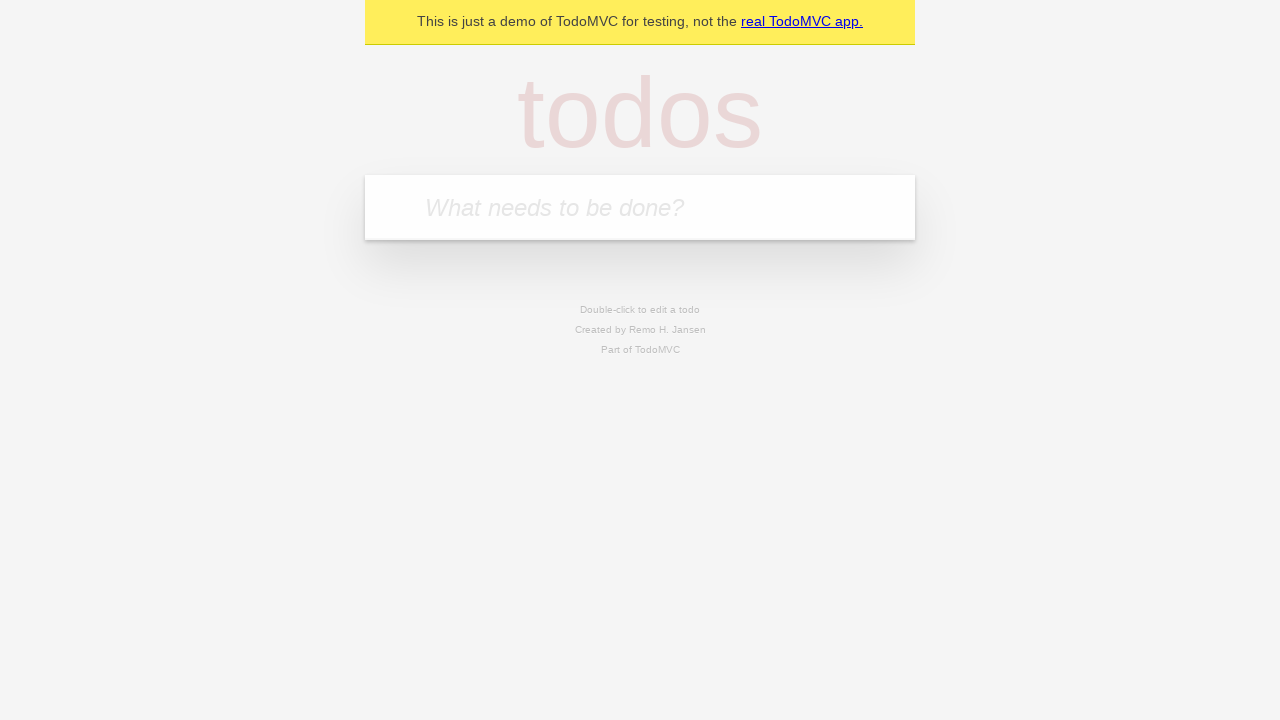

Filled todo input with 'buy some cheese' on internal:attr=[placeholder="What needs to be done?"i]
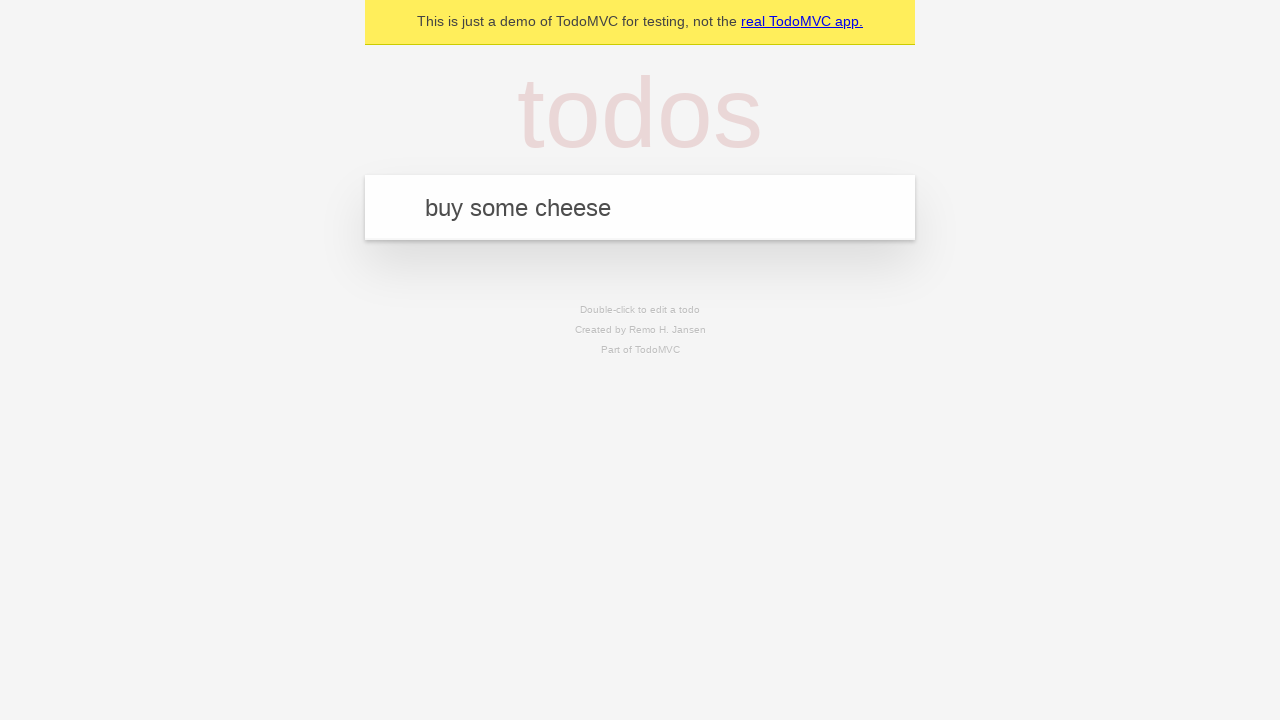

Pressed Enter to create todo 'buy some cheese' on internal:attr=[placeholder="What needs to be done?"i]
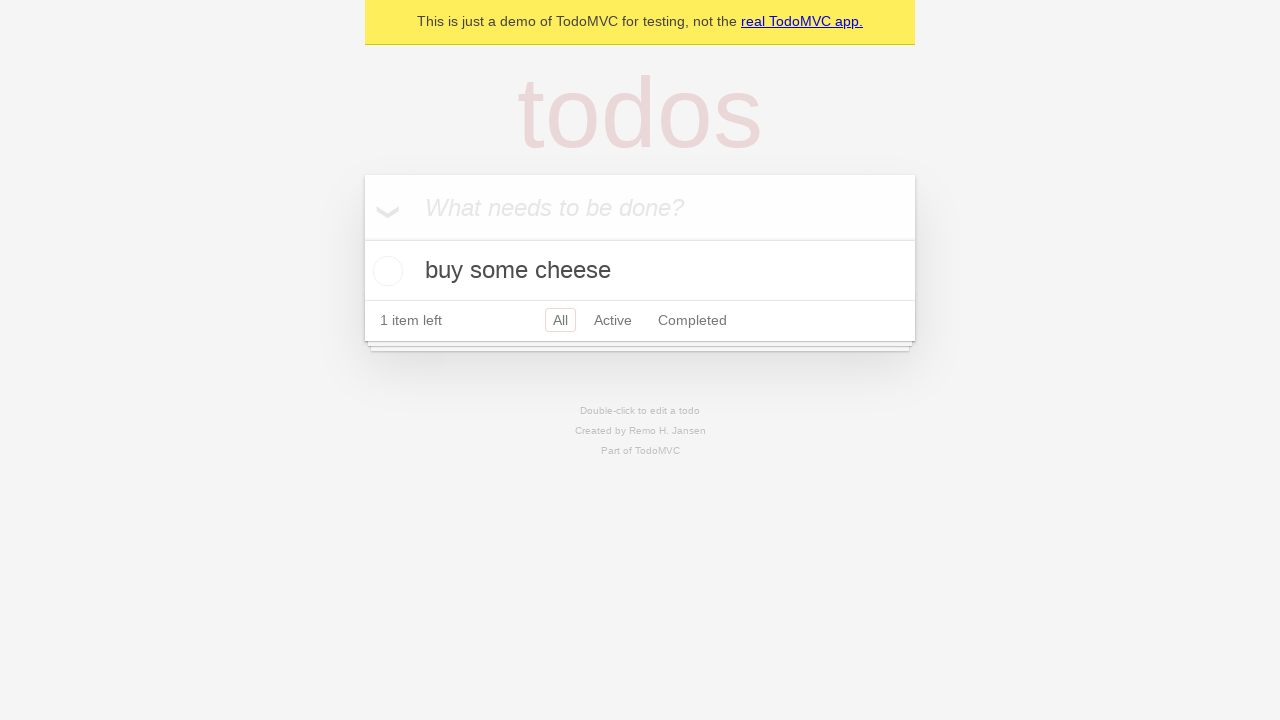

Filled todo input with 'feed the cat' on internal:attr=[placeholder="What needs to be done?"i]
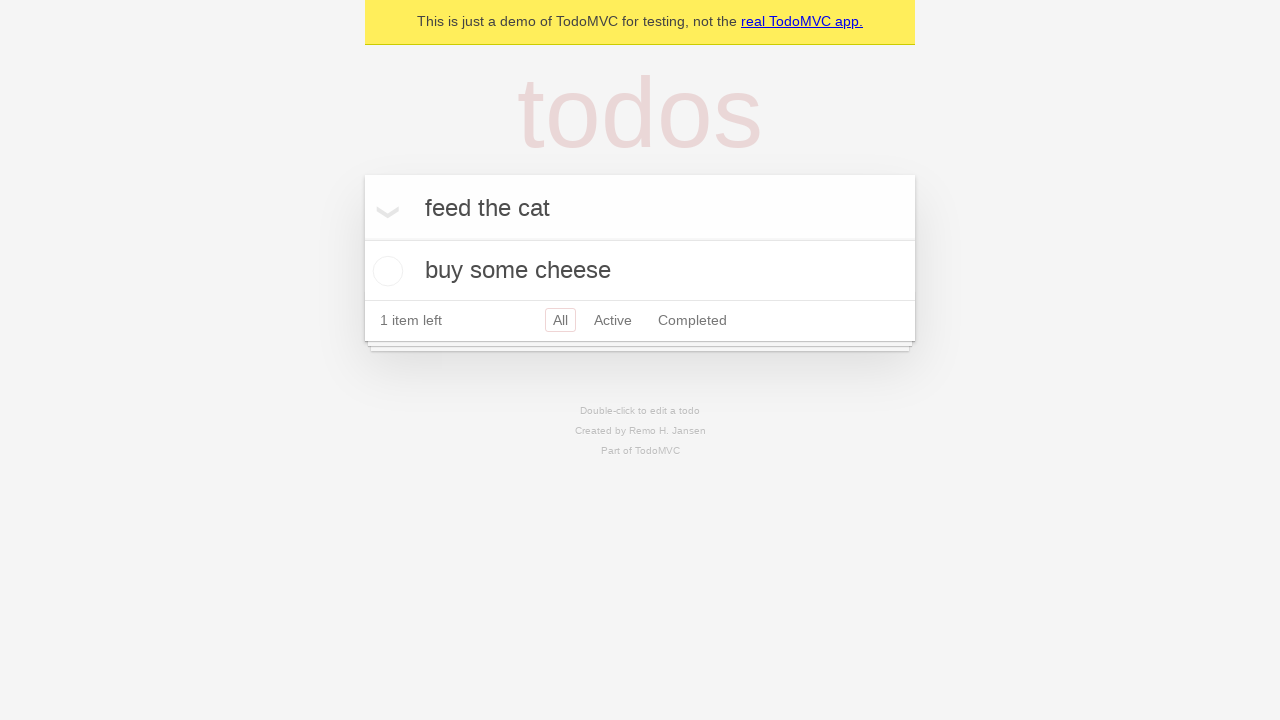

Pressed Enter to create todo 'feed the cat' on internal:attr=[placeholder="What needs to be done?"i]
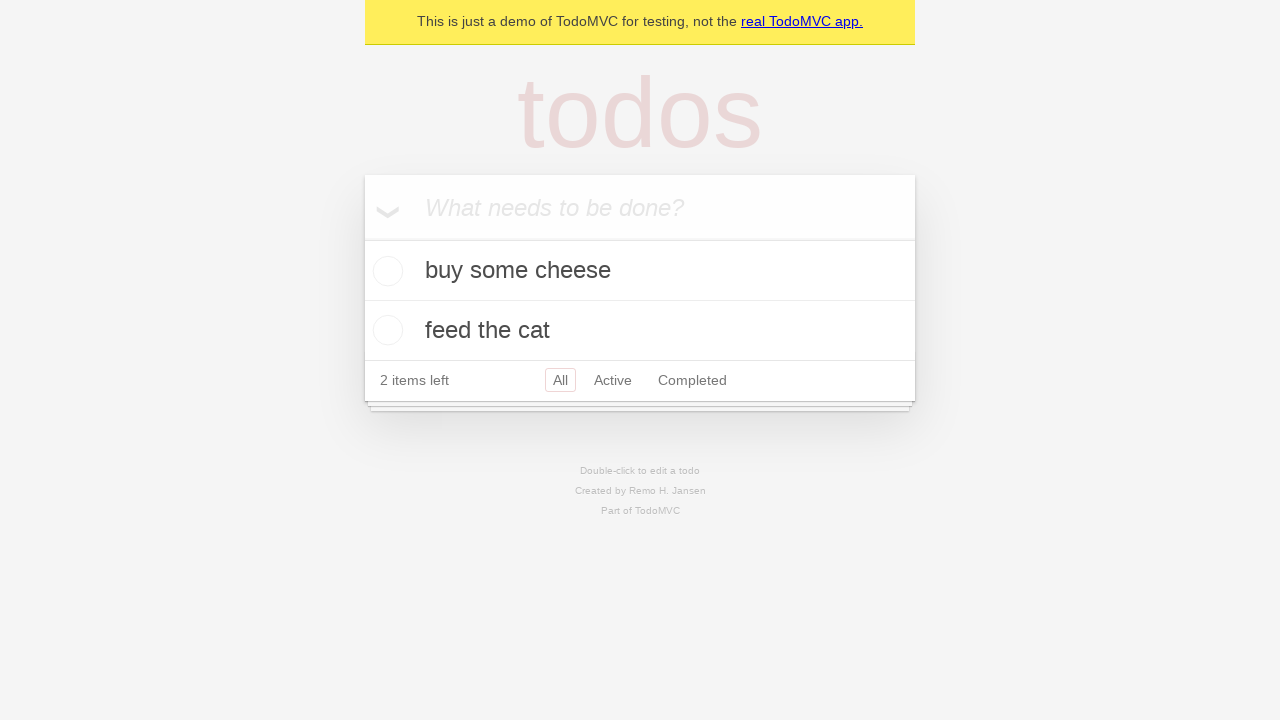

Filled todo input with 'book a doctors appointment' on internal:attr=[placeholder="What needs to be done?"i]
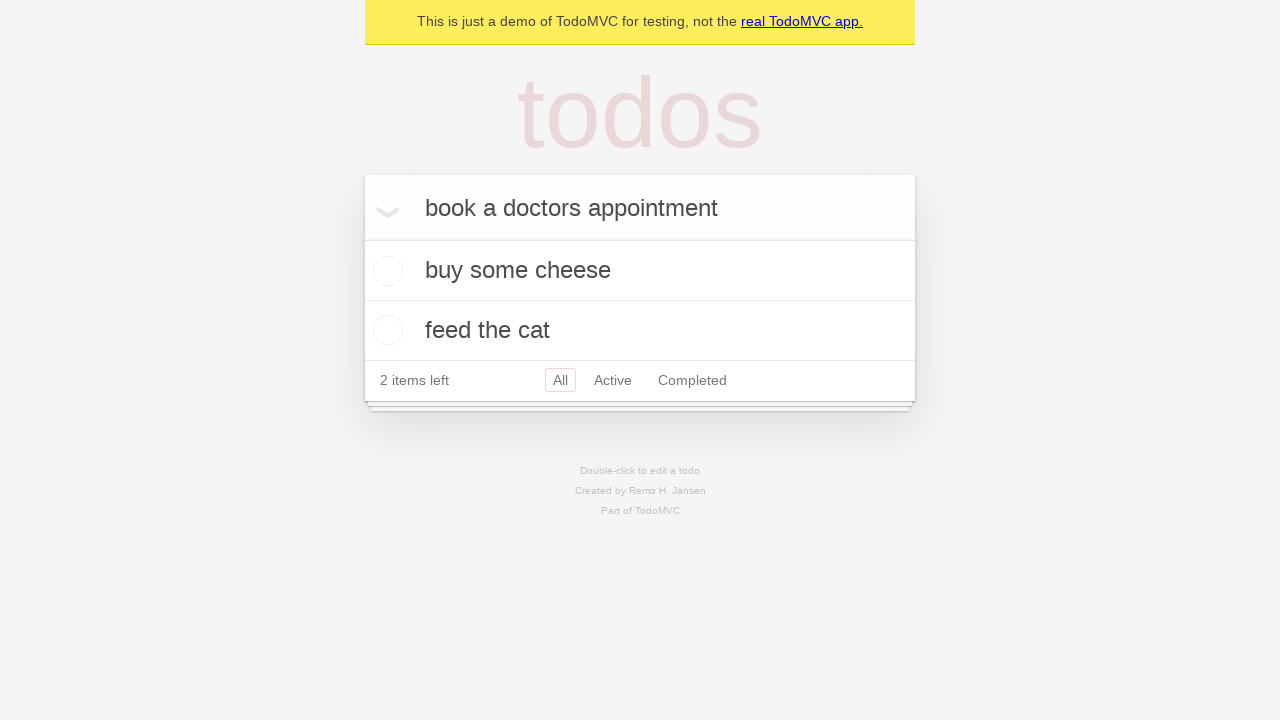

Pressed Enter to create todo 'book a doctors appointment' on internal:attr=[placeholder="What needs to be done?"i]
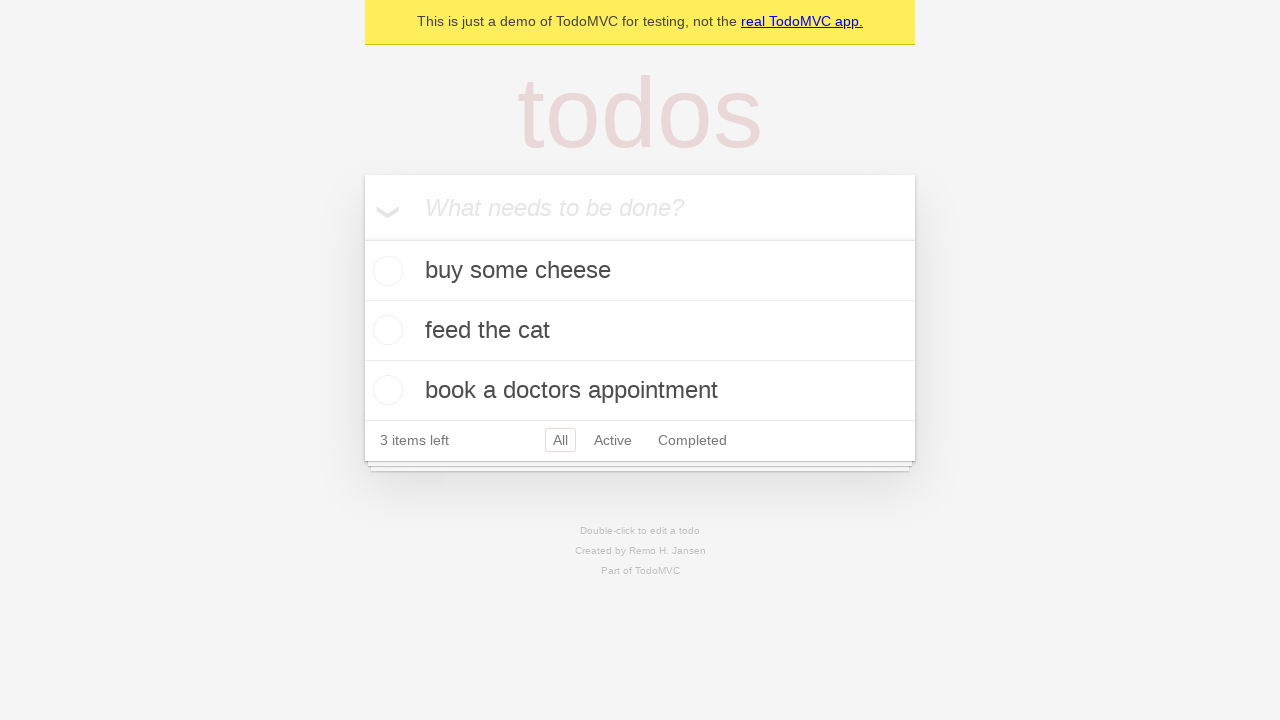

Retrieved all todo items
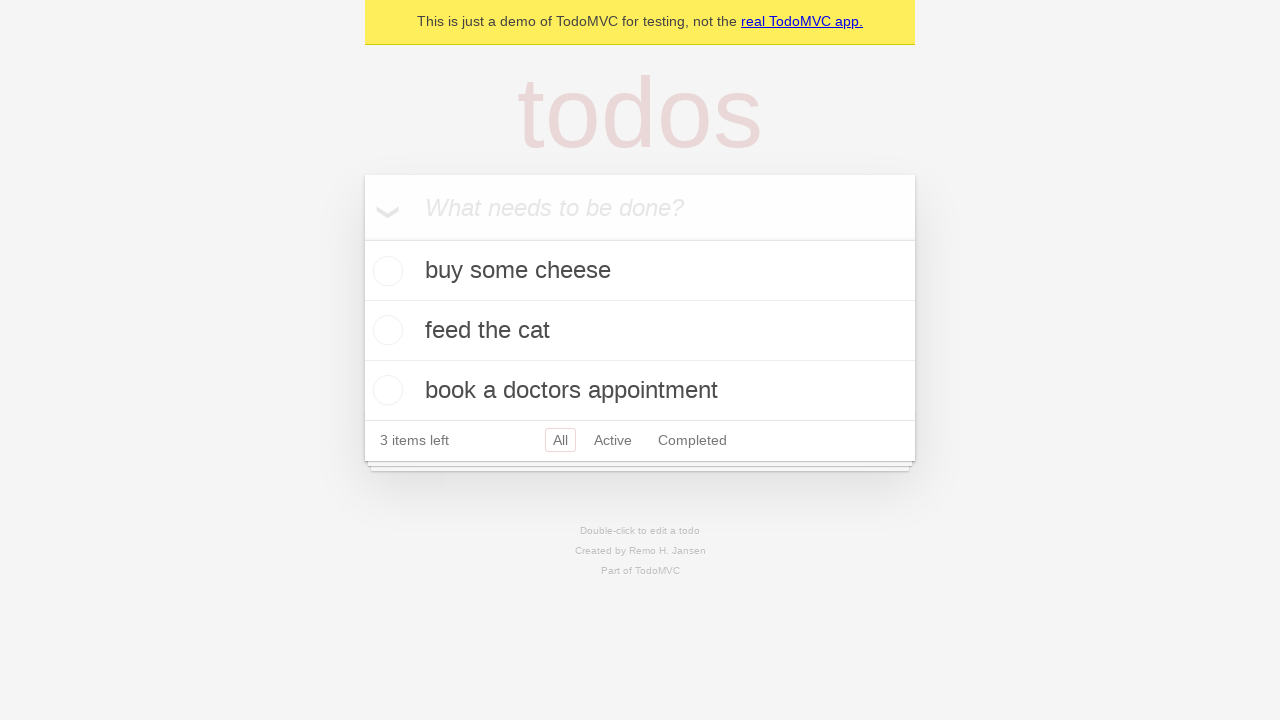

Double-clicked second todo item to enter edit mode at (640, 331) on internal:testid=[data-testid="todo-item"s] >> nth=1
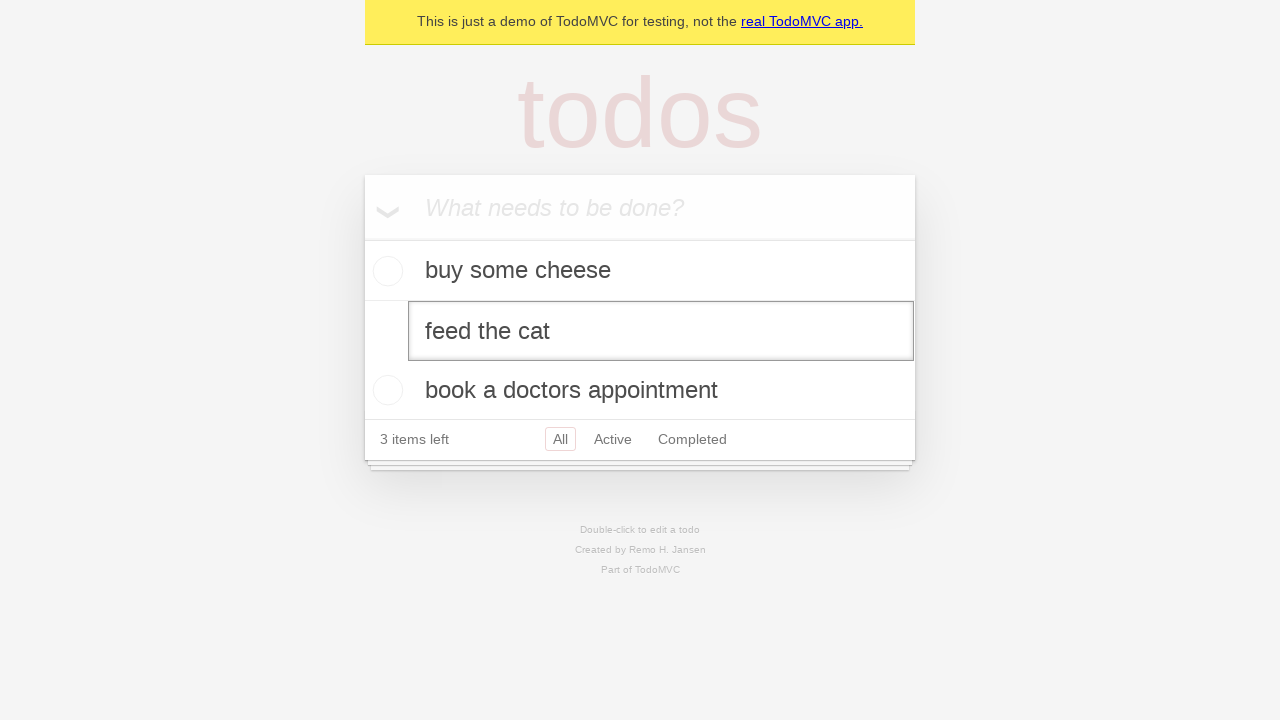

Cleared the text field of second todo item on internal:testid=[data-testid="todo-item"s] >> nth=1 >> internal:role=textbox[nam
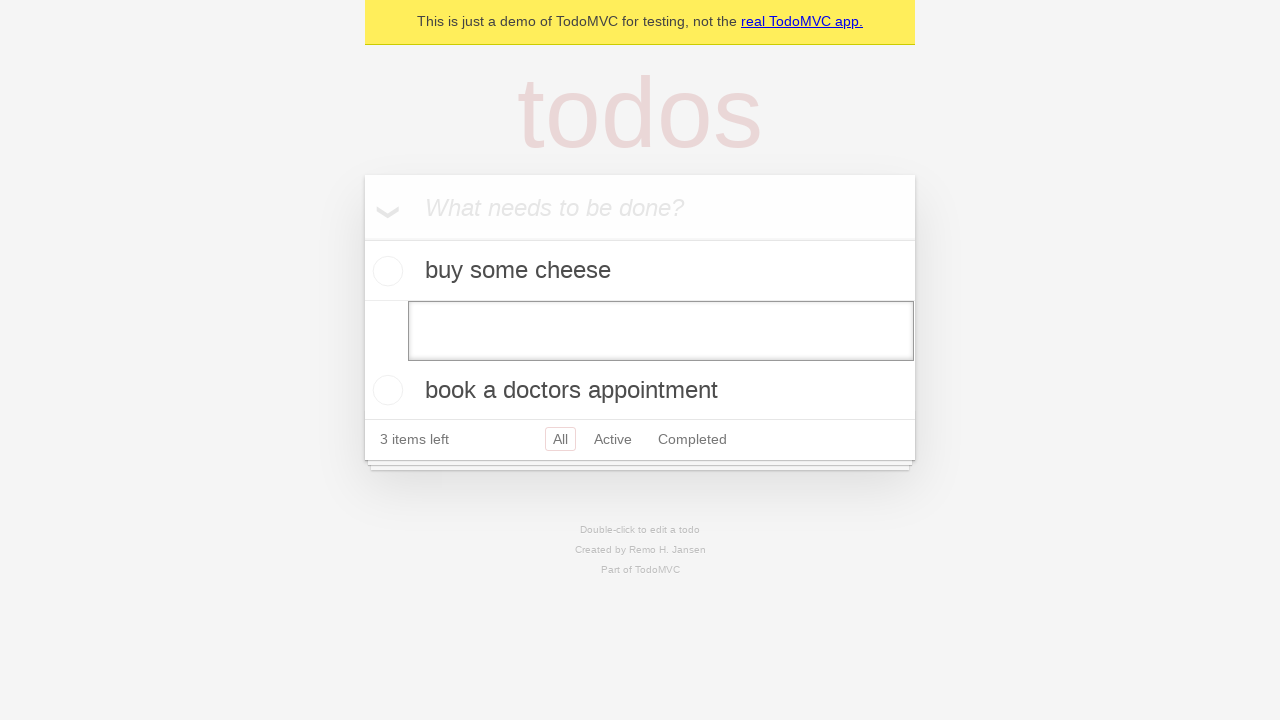

Pressed Enter to confirm empty edit, removing the todo item on internal:testid=[data-testid="todo-item"s] >> nth=1 >> internal:role=textbox[nam
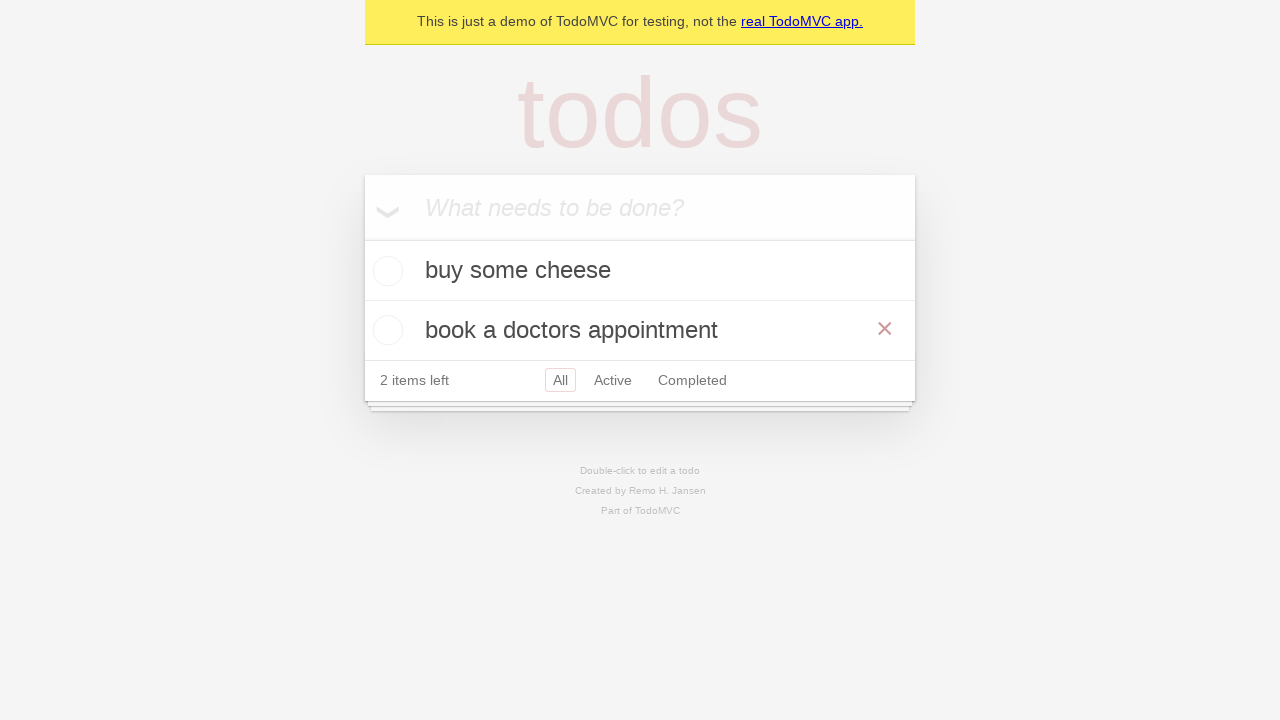

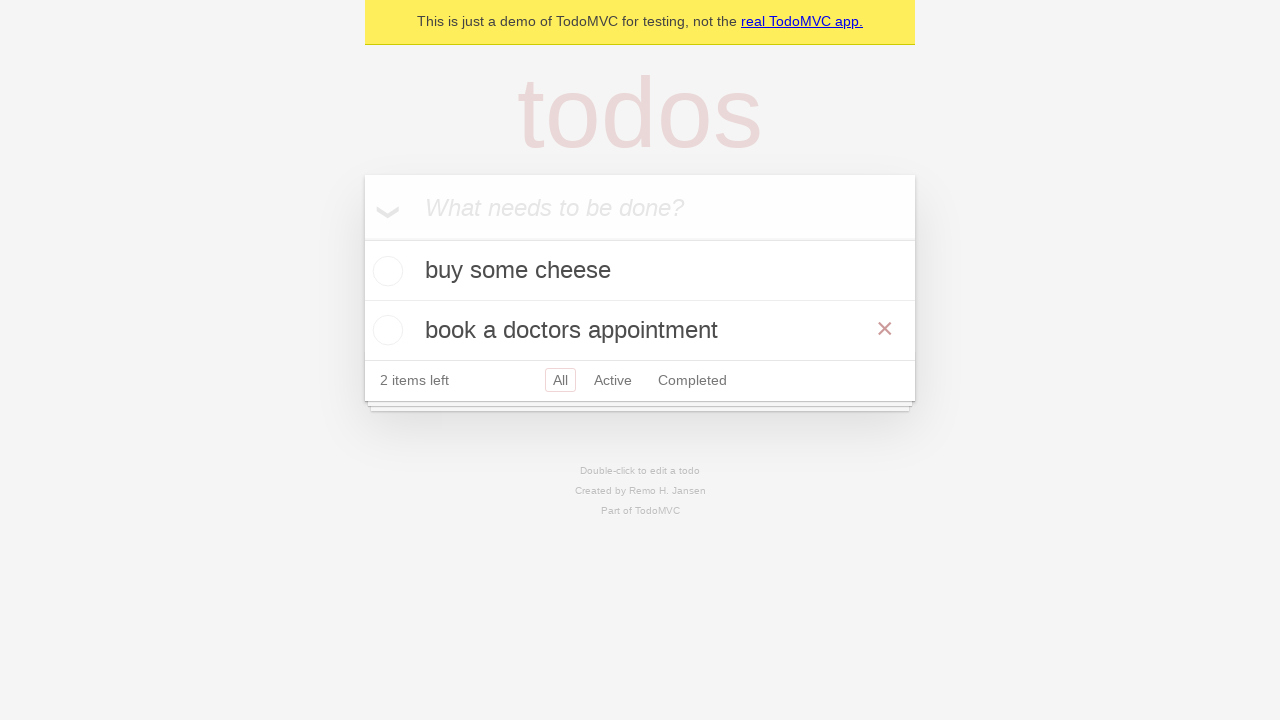